Tests dynamic loading functionality by clicking a Start button and verifying that "Hello World!" text appears after the loading completes

Starting URL: https://automationfc.github.io/dynamic-loading/

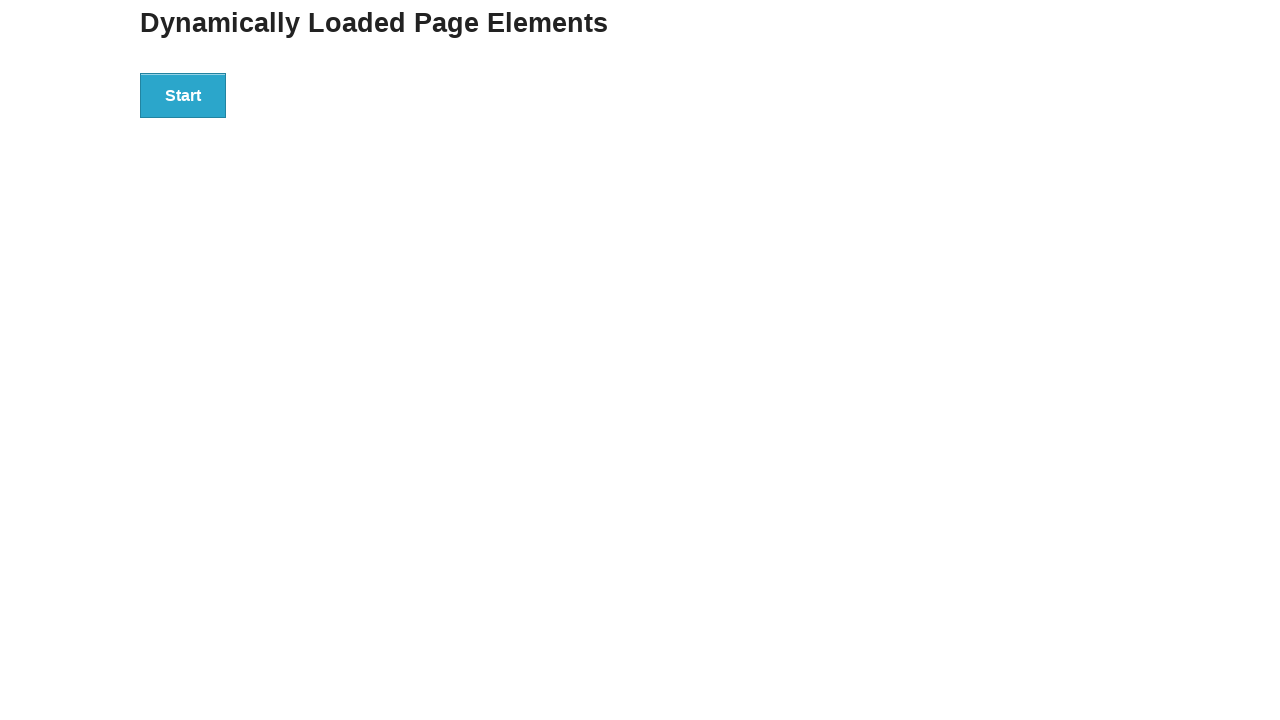

Clicked Start button to initiate dynamic loading at (183, 95) on div#start > button
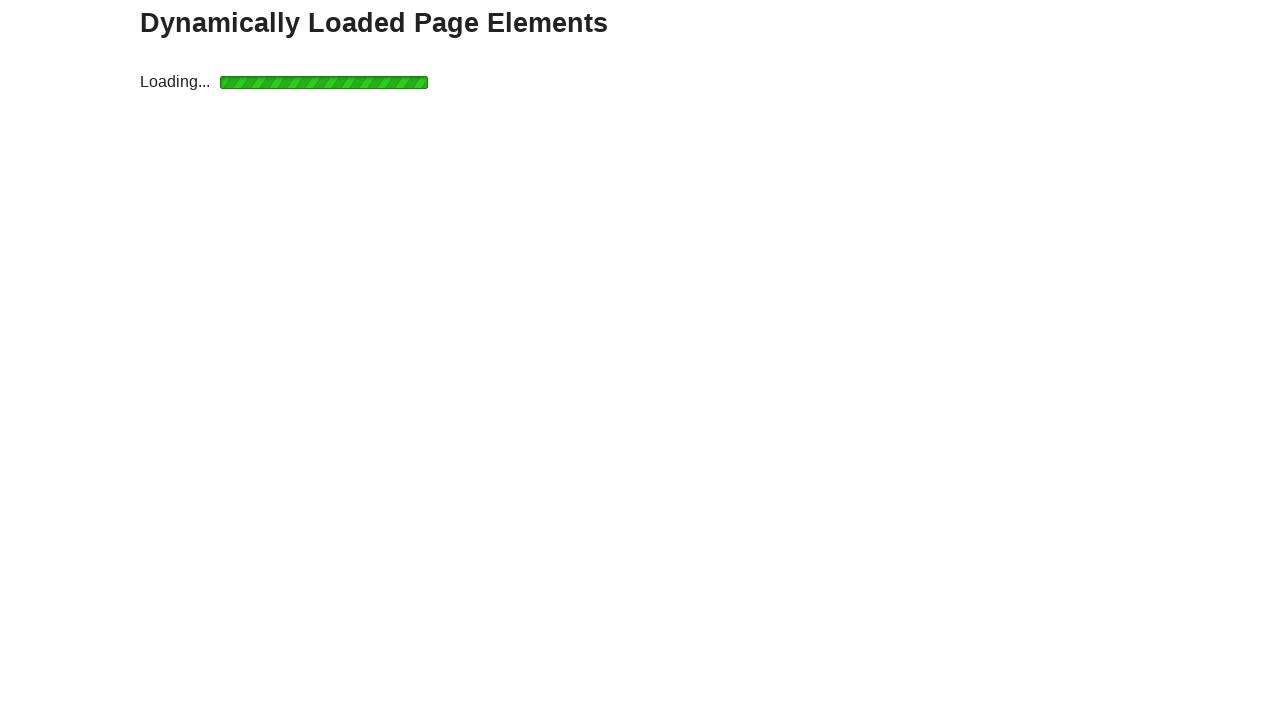

Loading completed and finish element appeared
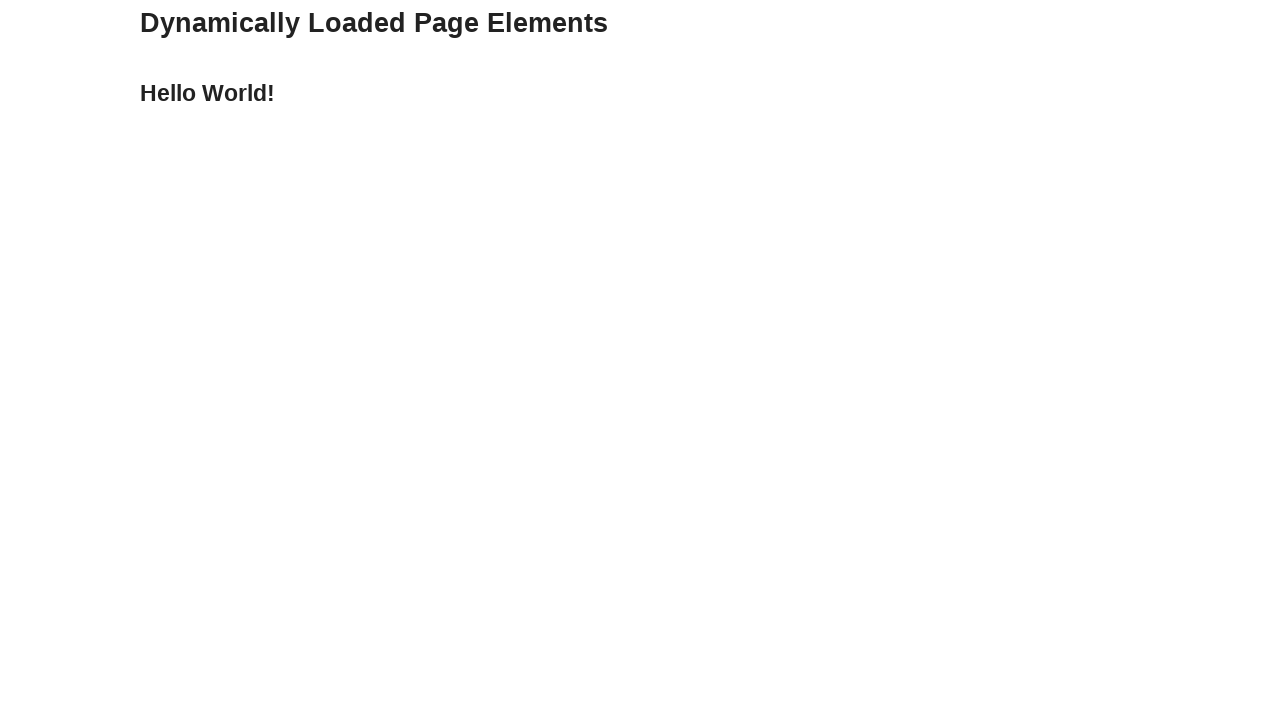

Verified 'Hello World!' text is displayed after loading
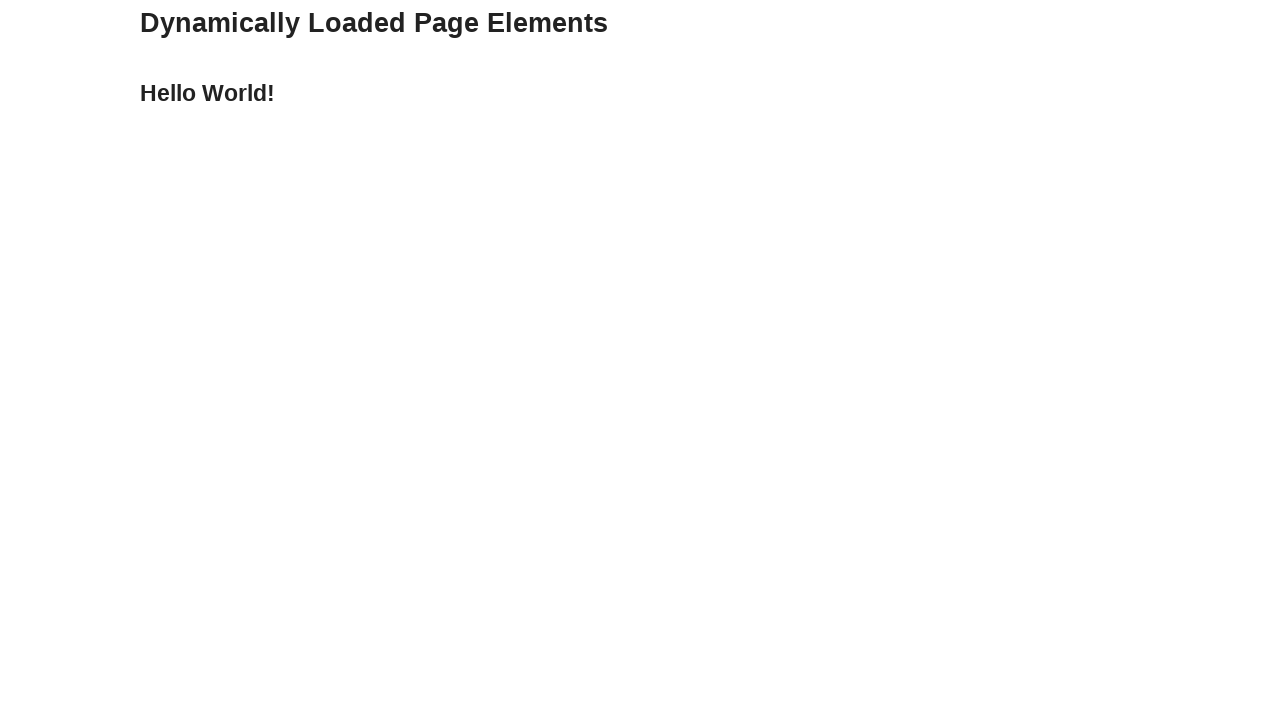

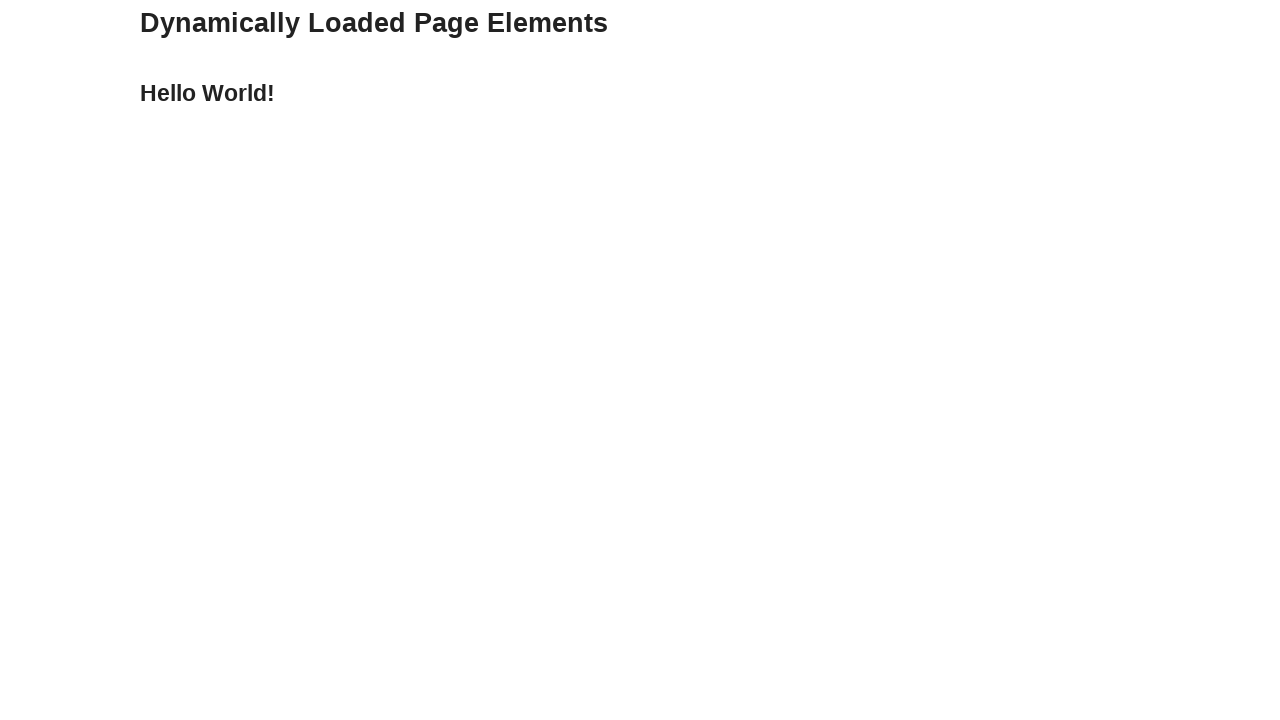